Tests React Semantic UI dropdown by selecting a name option and verifying the selection is displayed

Starting URL: https://react.semantic-ui.com/maximize/dropdown-example-selection/

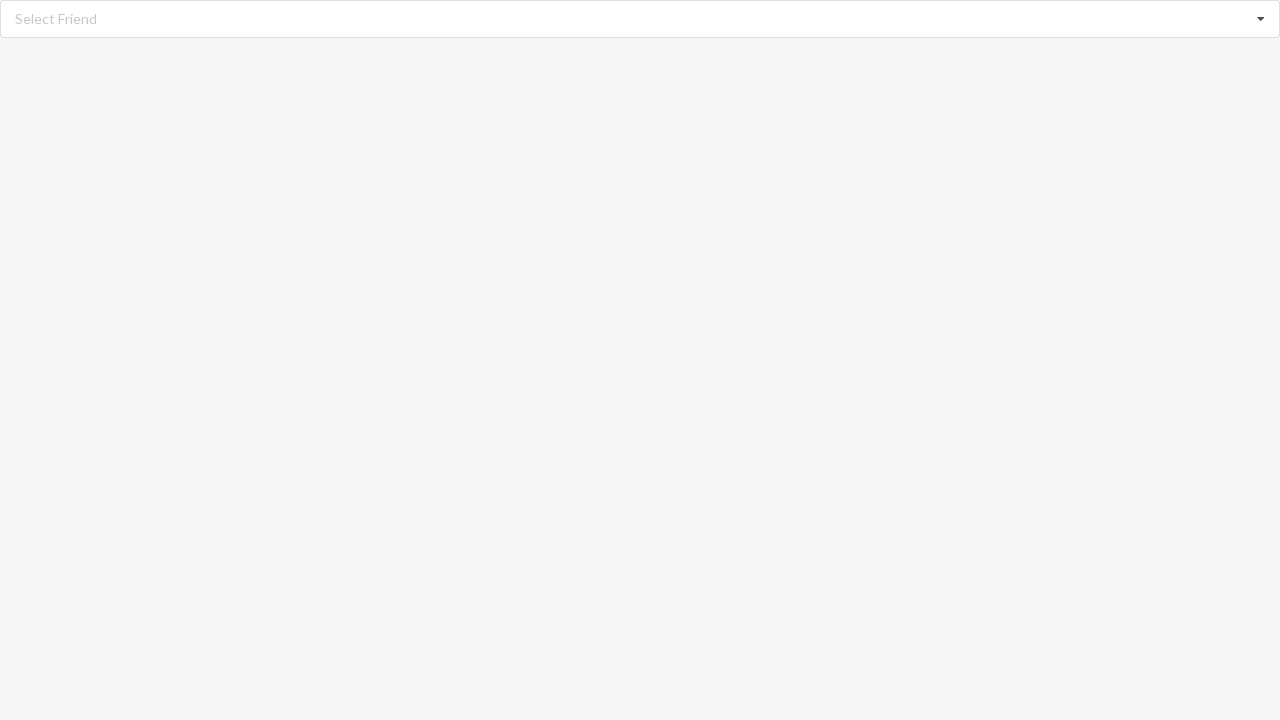

Clicked dropdown icon to open menu at (1261, 19) on i.dropdown.icon
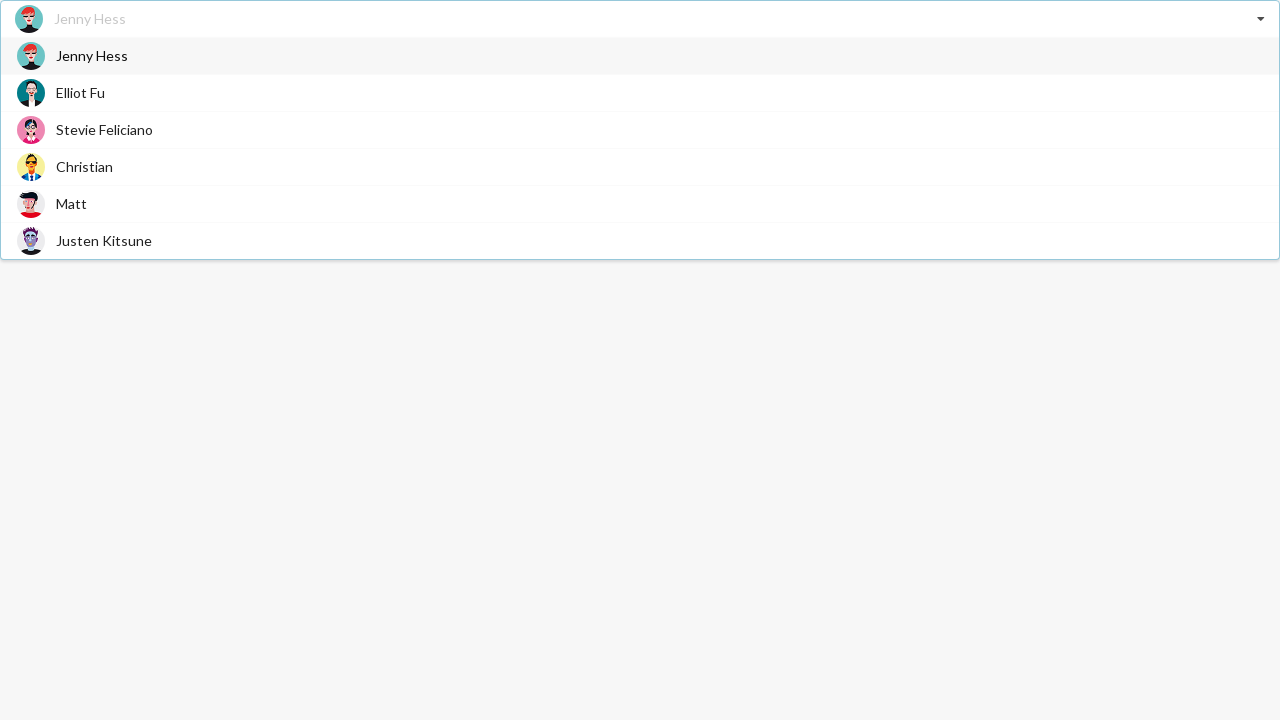

Waited for dropdown menu to be visible
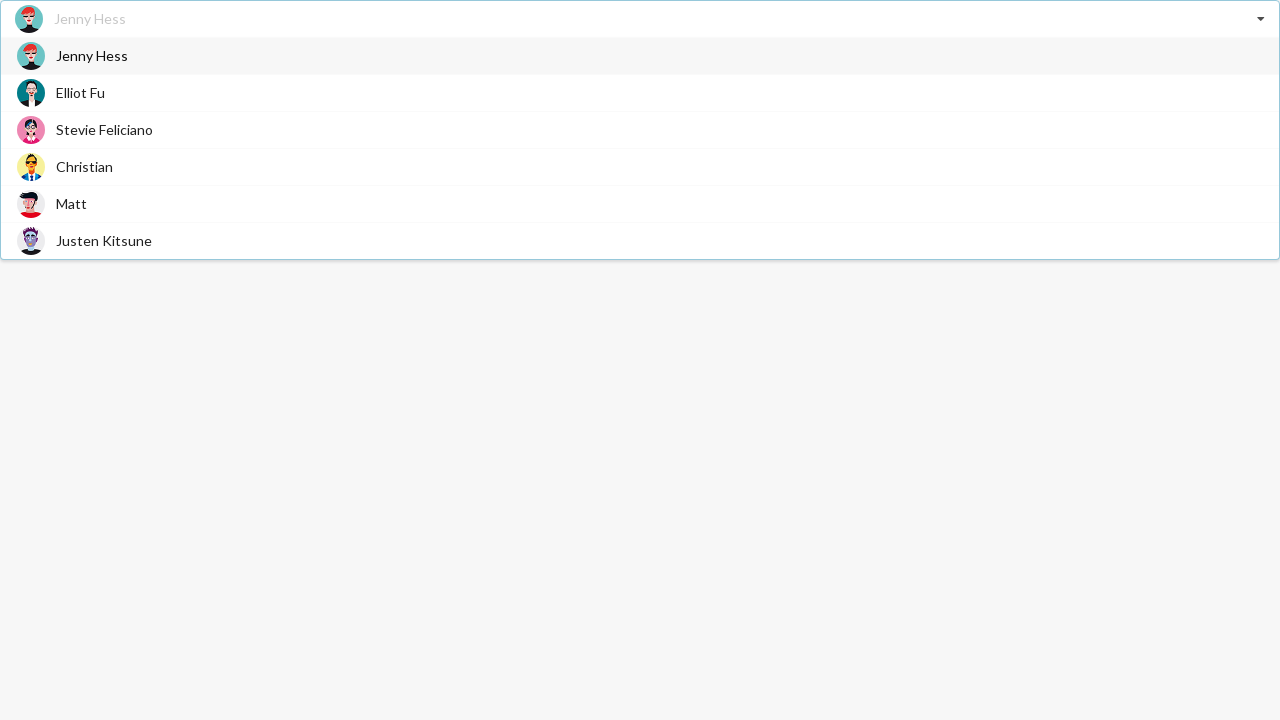

Clicked 'Matt' option from dropdown menu at (72, 204) on xpath=//div[@class='visible menu transition']//span[text()='Matt']
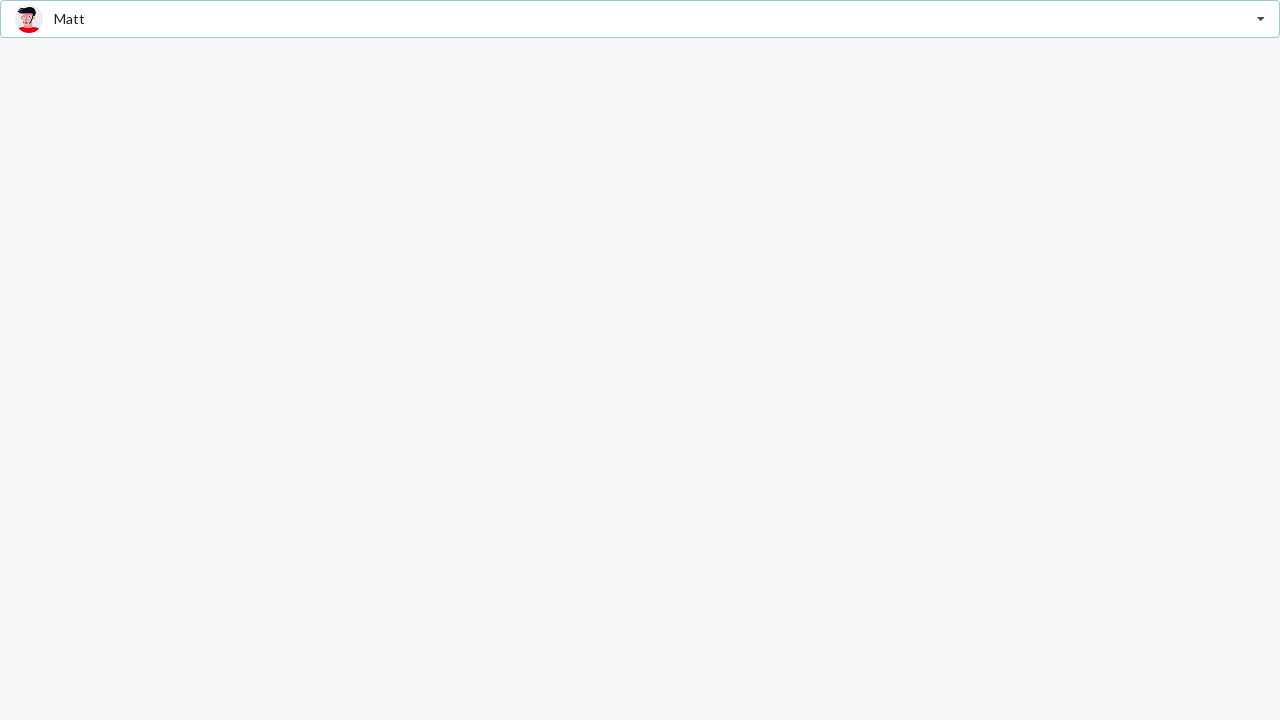

Verified 'Matt' selection is displayed in alert
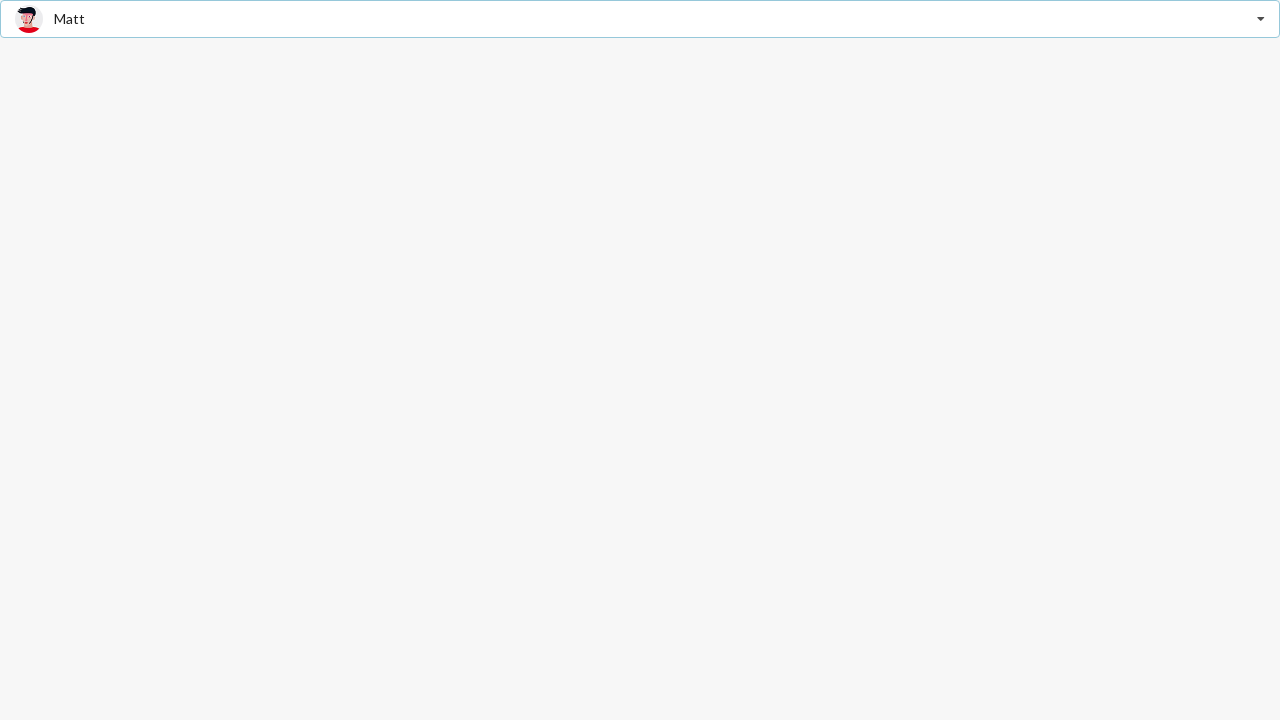

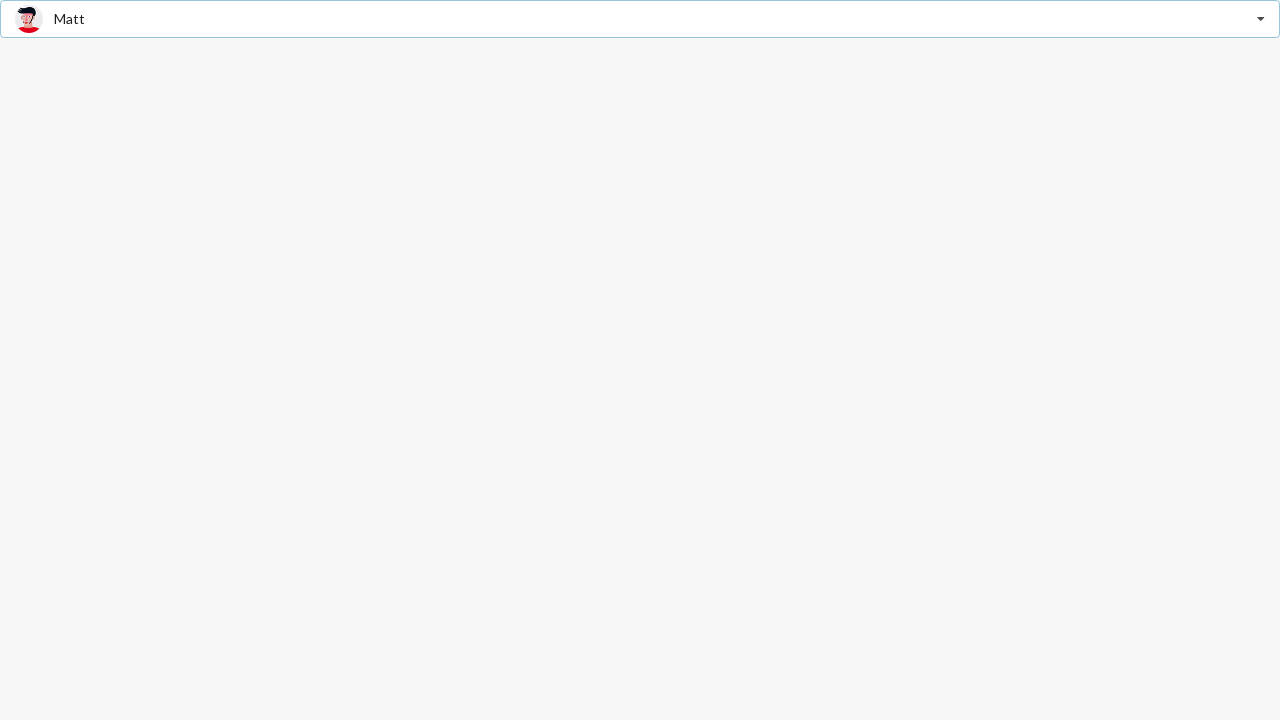